Navigates to OrangeHRM page and verifies the header image is present by locating it

Starting URL: https://alchemy.hguy.co/orangehrm

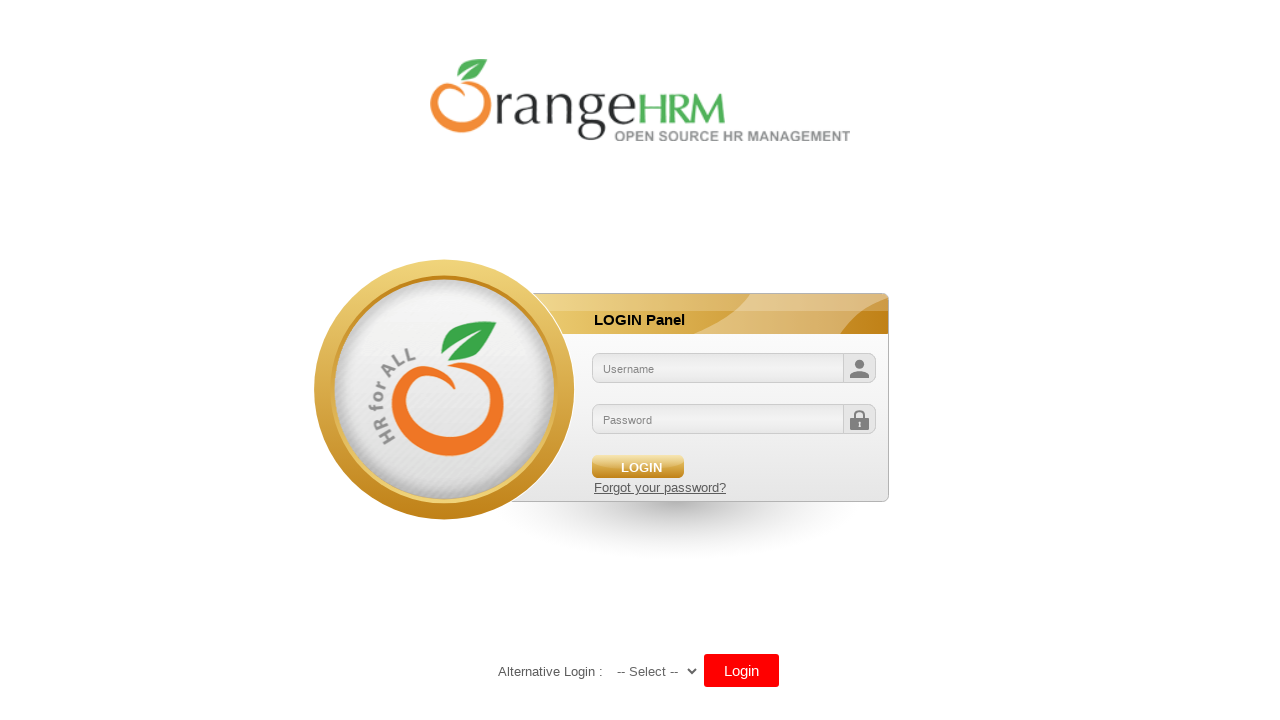

Navigated to OrangeHRM page at https://alchemy.hguy.co/orangehrm
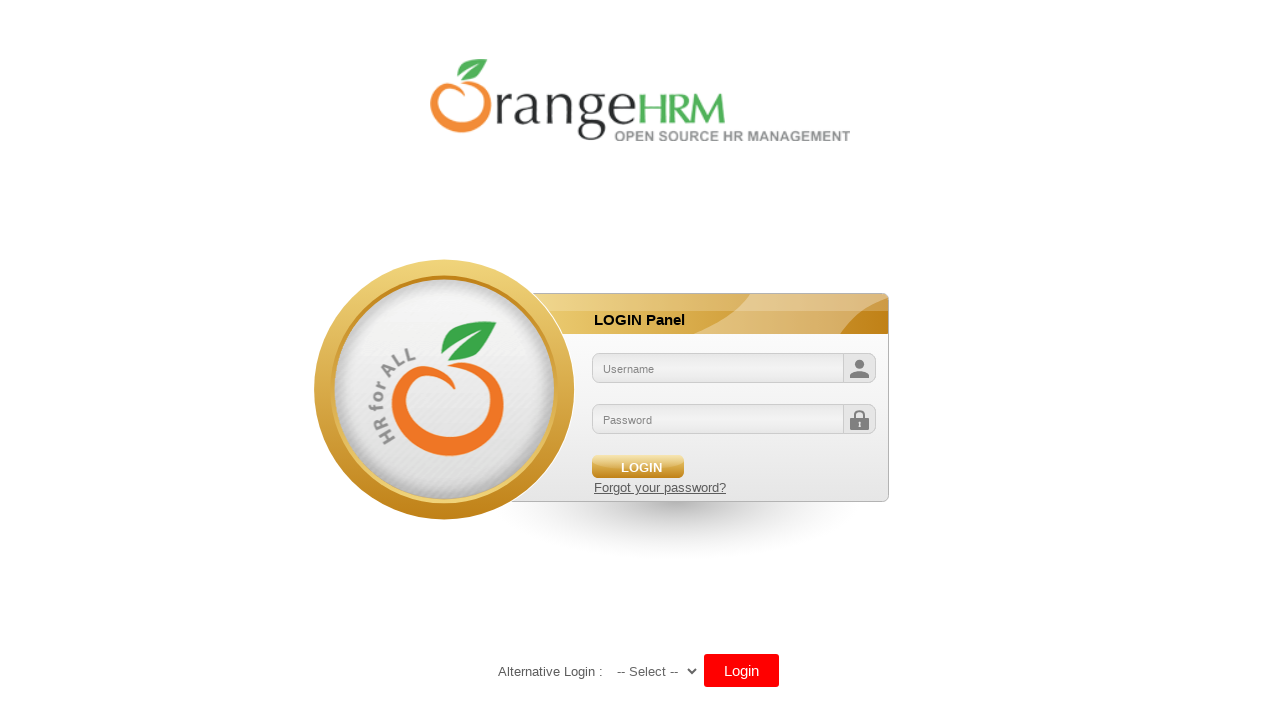

Located the first image element on the page
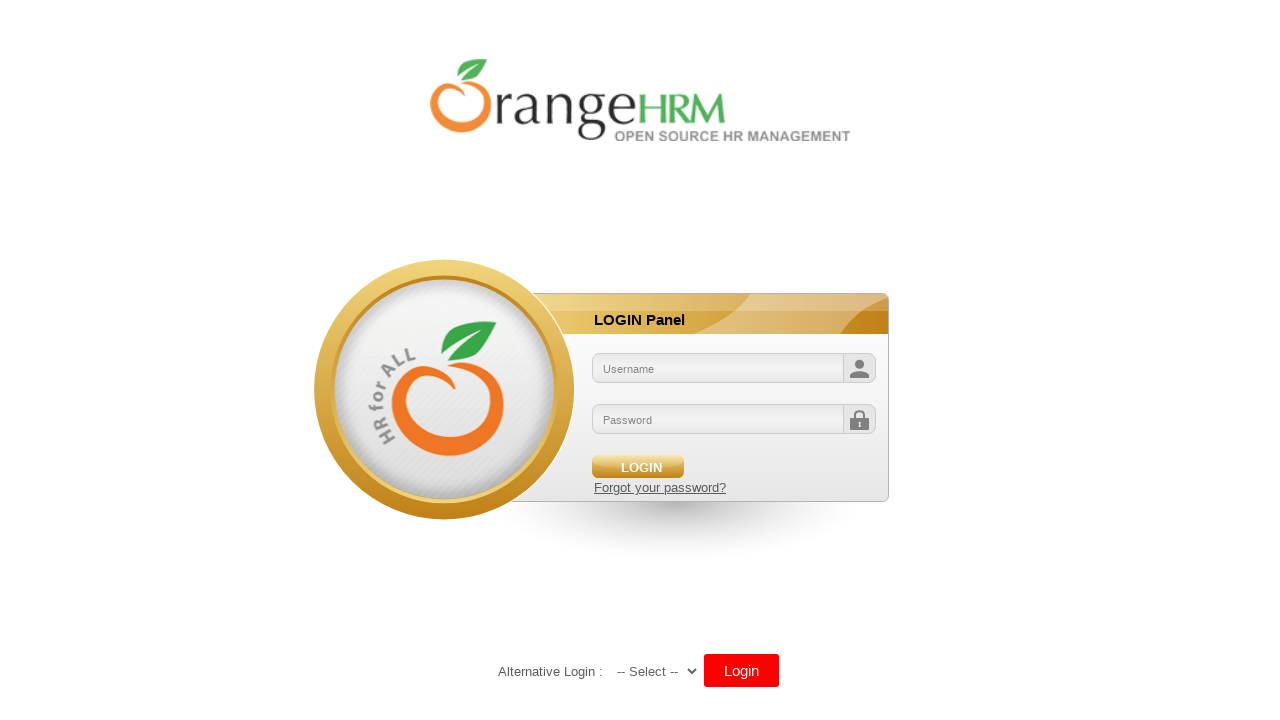

Verified header image is present and visible
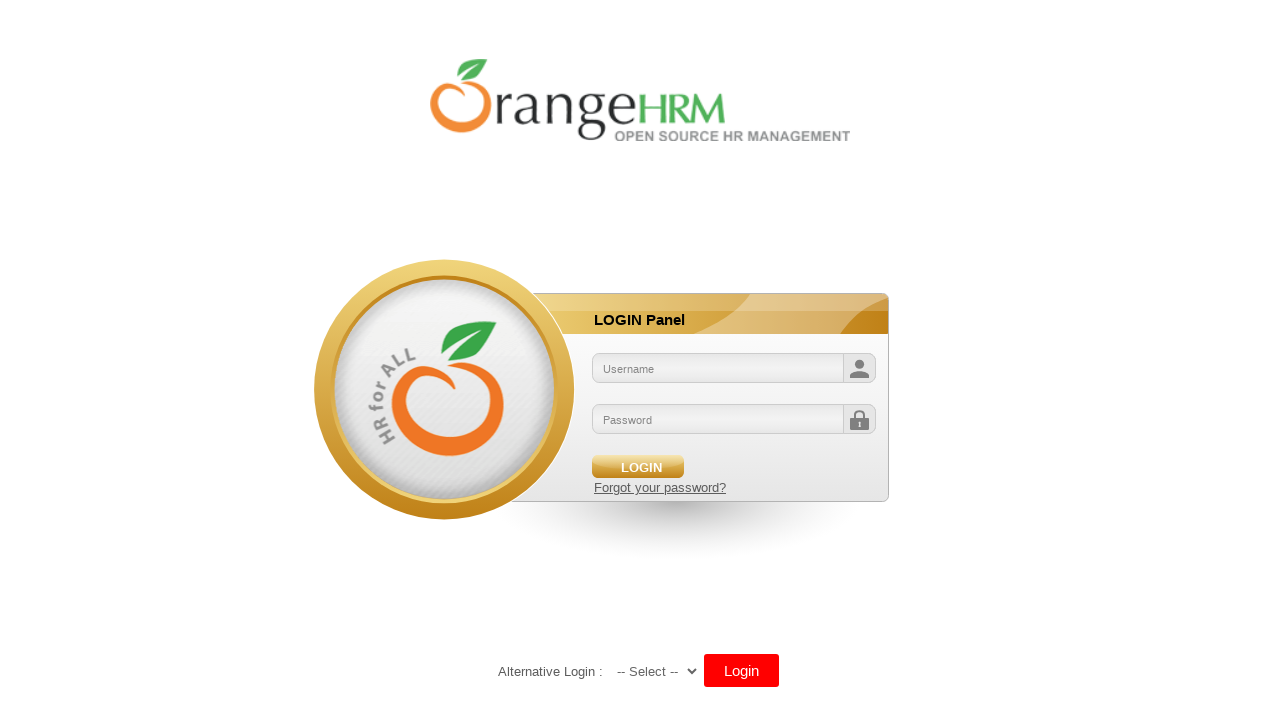

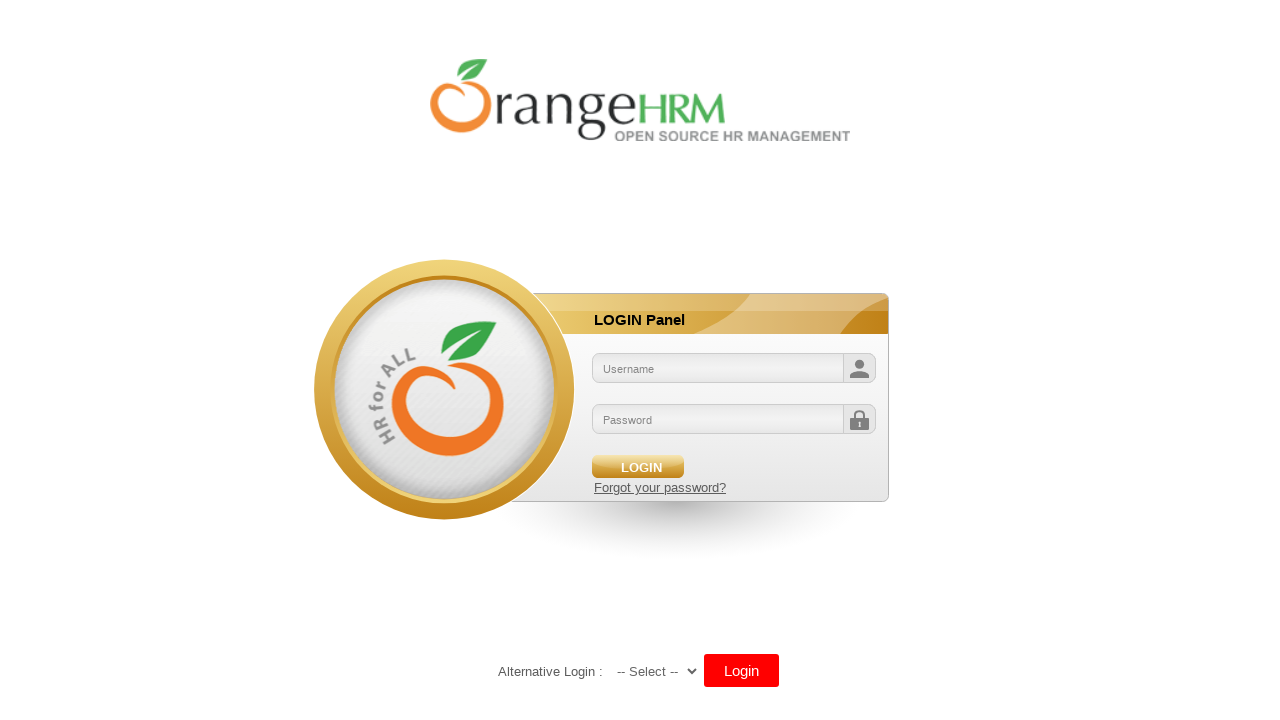